Clicks on a store locator link in the header

Starting URL: https://www.clarksstores.bh/

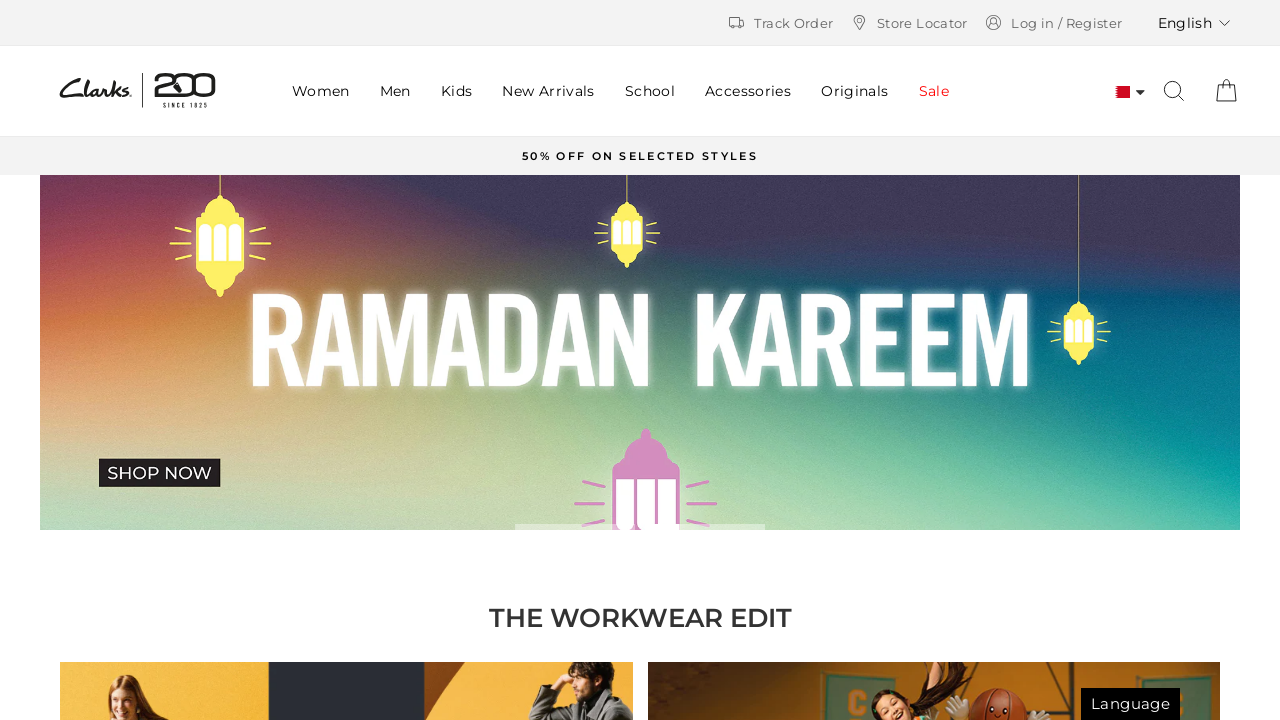

Clicked on store locator link in the header at (779, 23) on .new-header__top-links-list-item
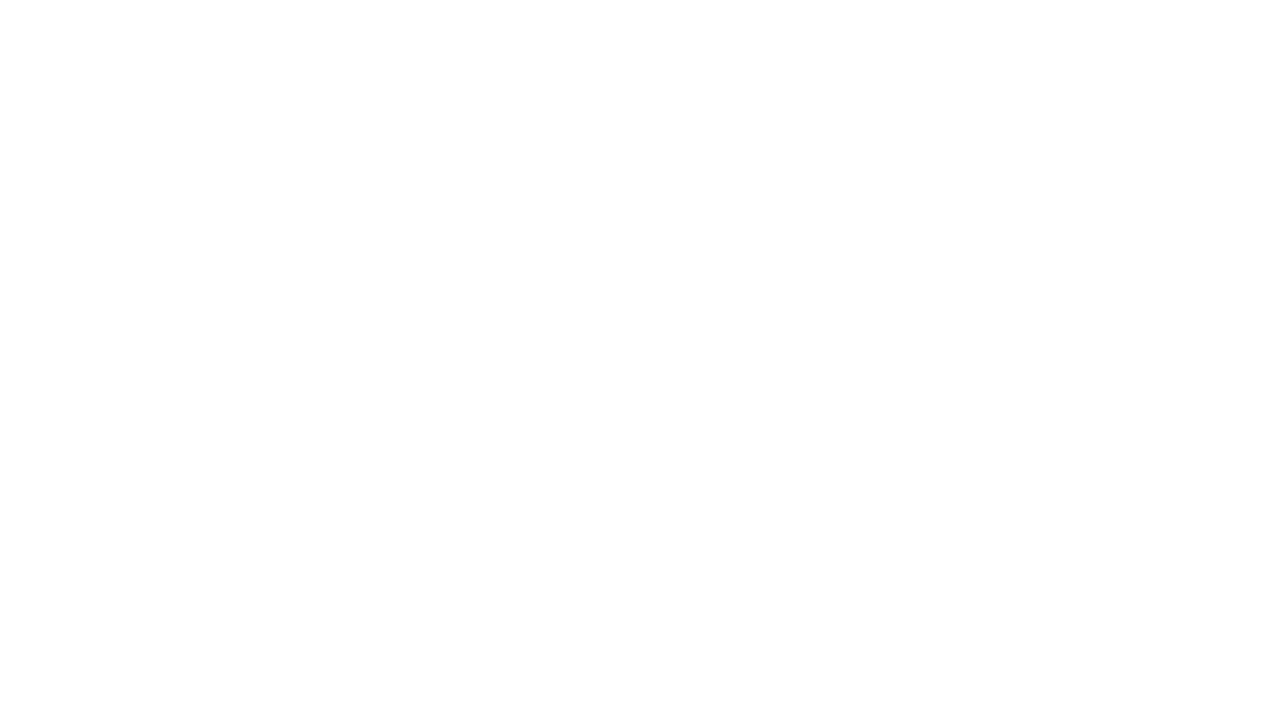

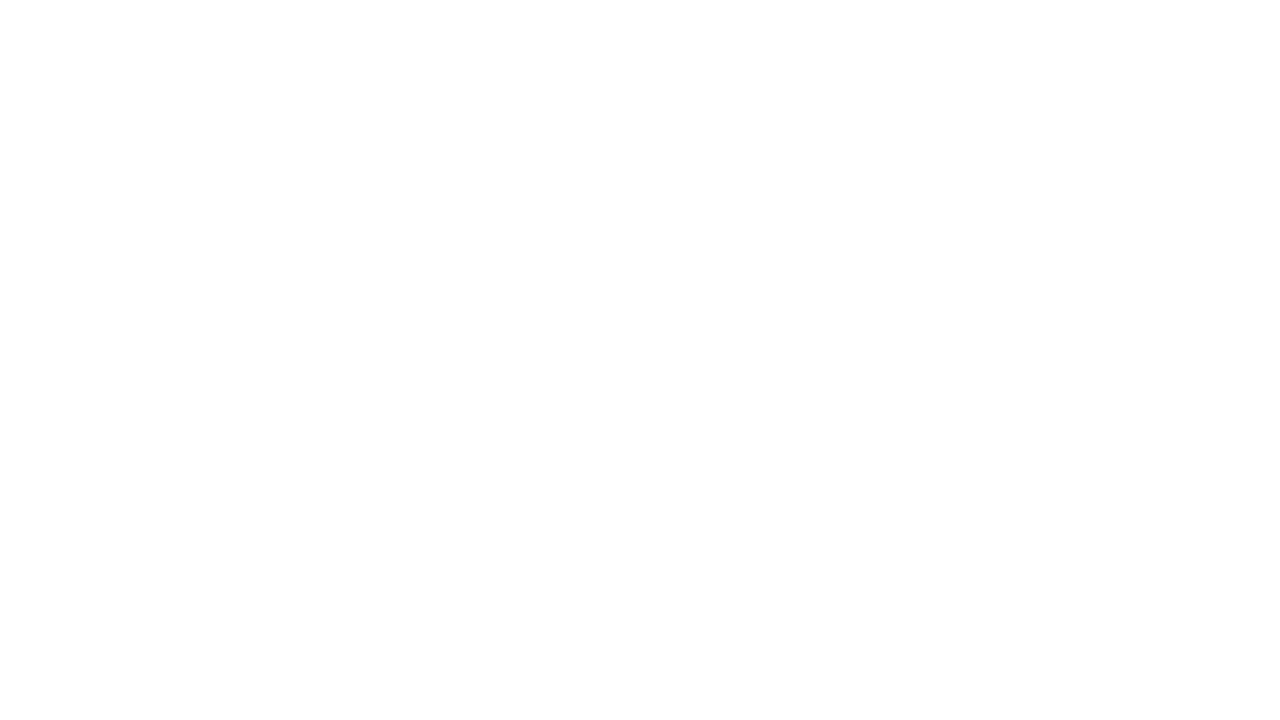